Tests multi-select dropdown by selecting multiple color options simultaneously

Starting URL: https://testautomationpractice.blogspot.com/

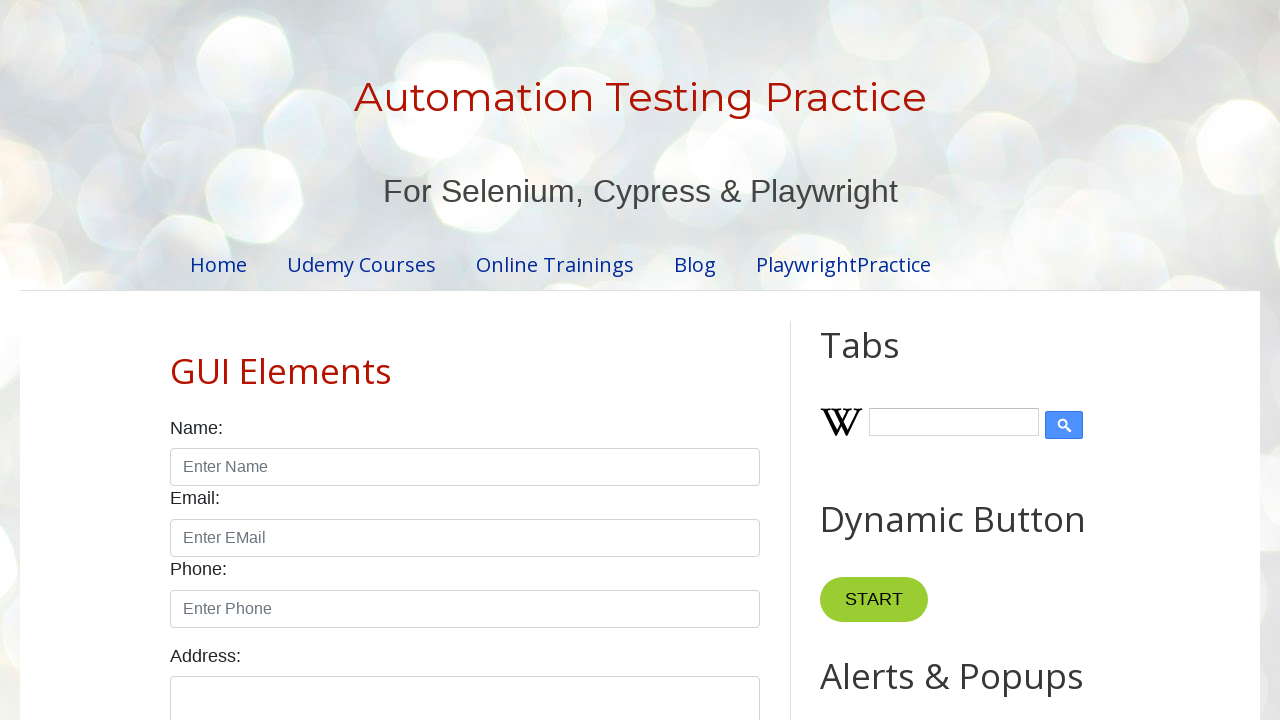

Scrolled down 600 pixels to view multi-select element
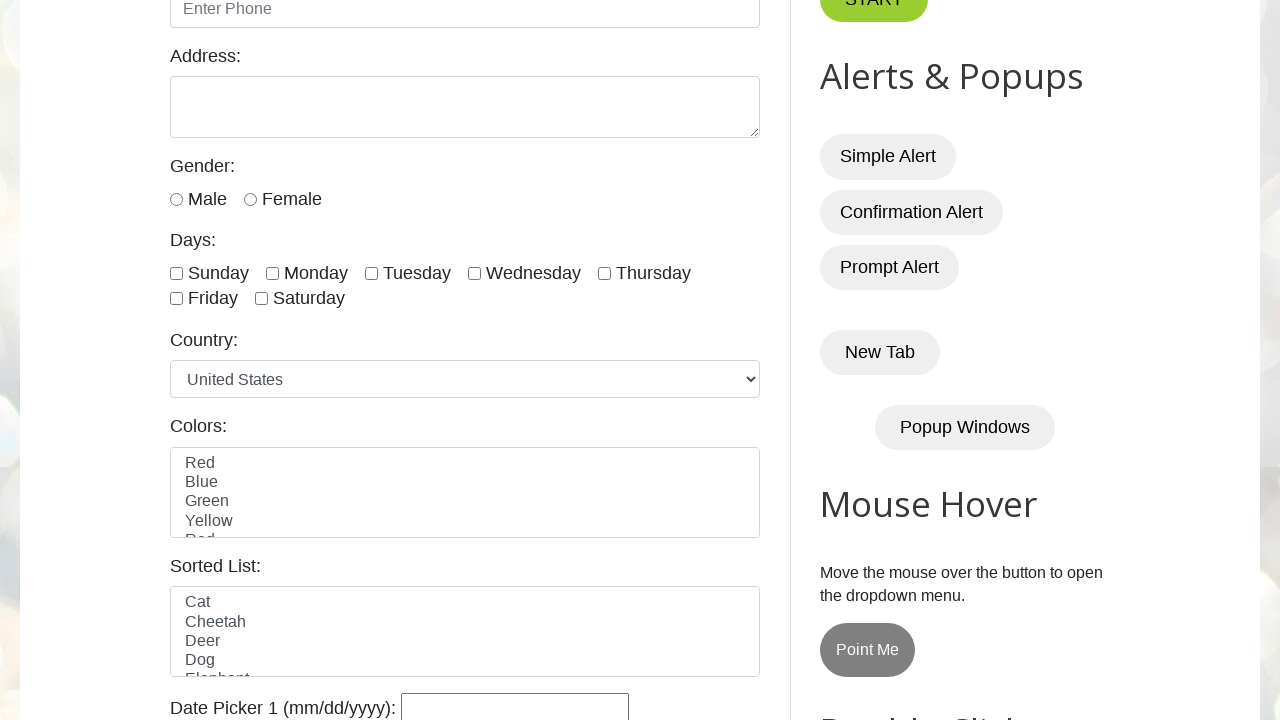

Selected multiple colors (Red, Blue, Yellow) from the multi-select dropdown on #colors
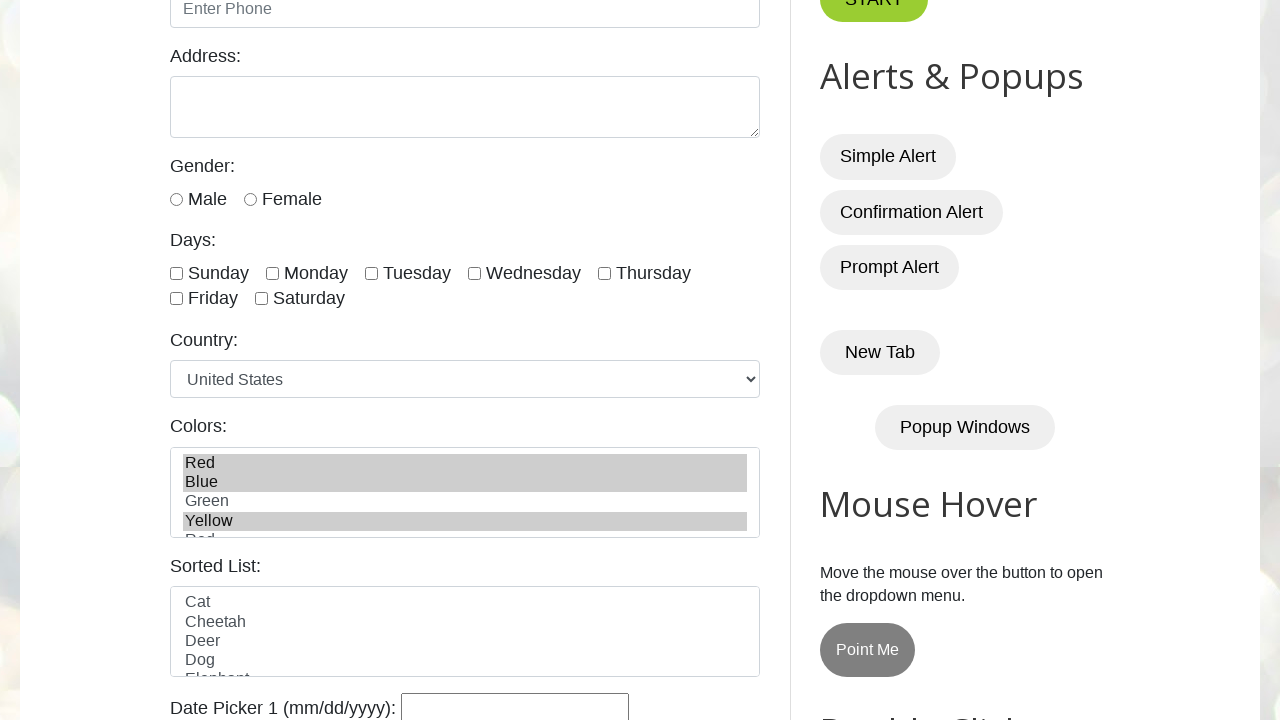

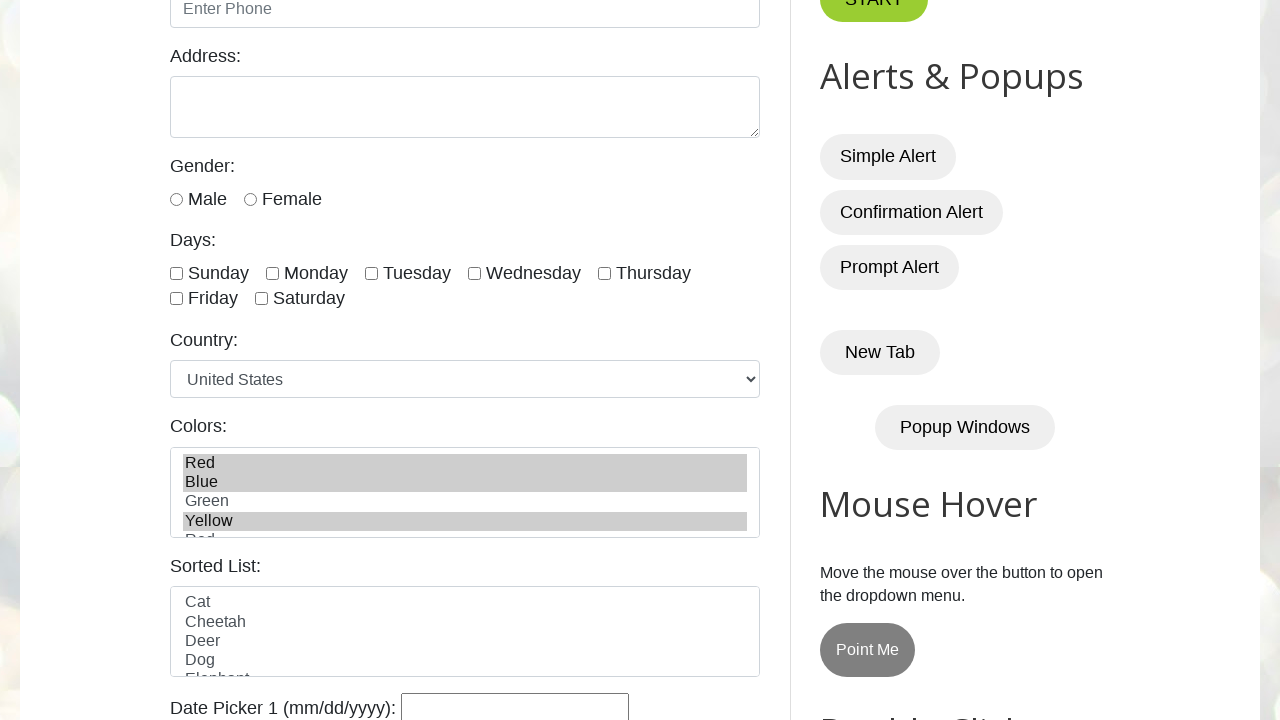